Tests a simple form by filling in first name, last name, city, and country fields using different element locator strategies, then submits the form

Starting URL: http://suninjuly.github.io/simple_form_find_task.html

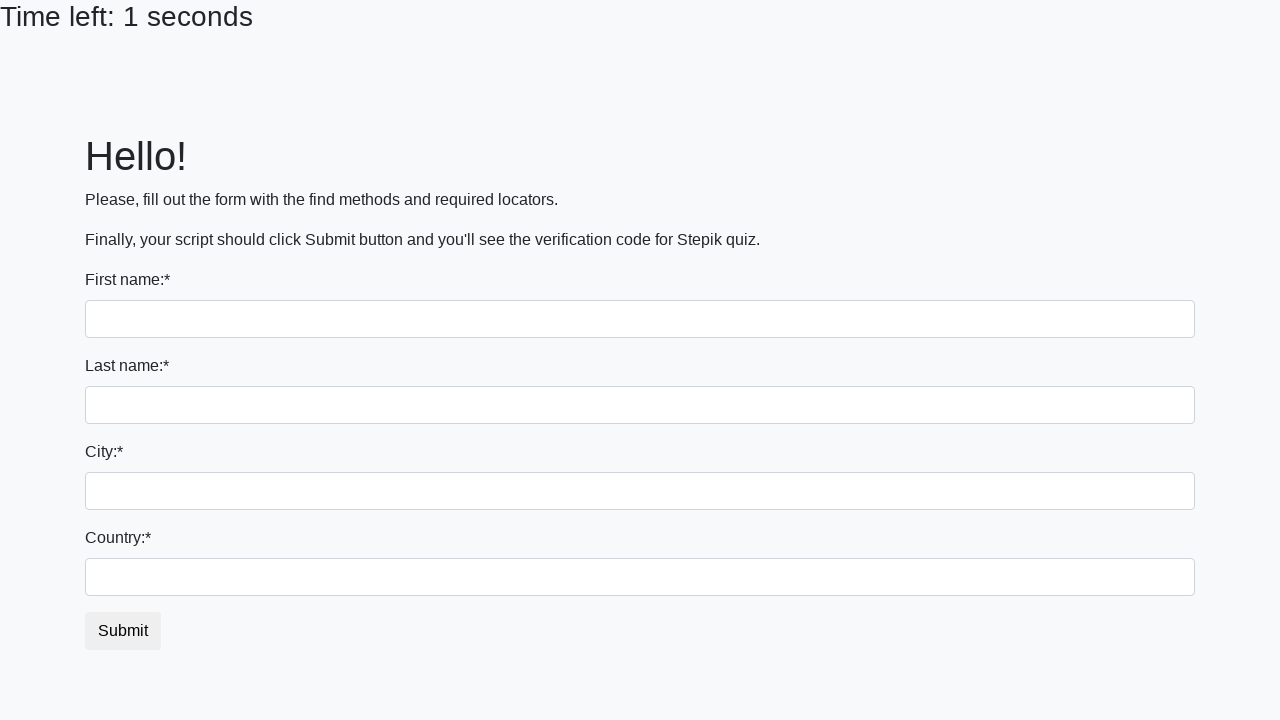

Filled first name field with 'Ivan' on input >> nth=0
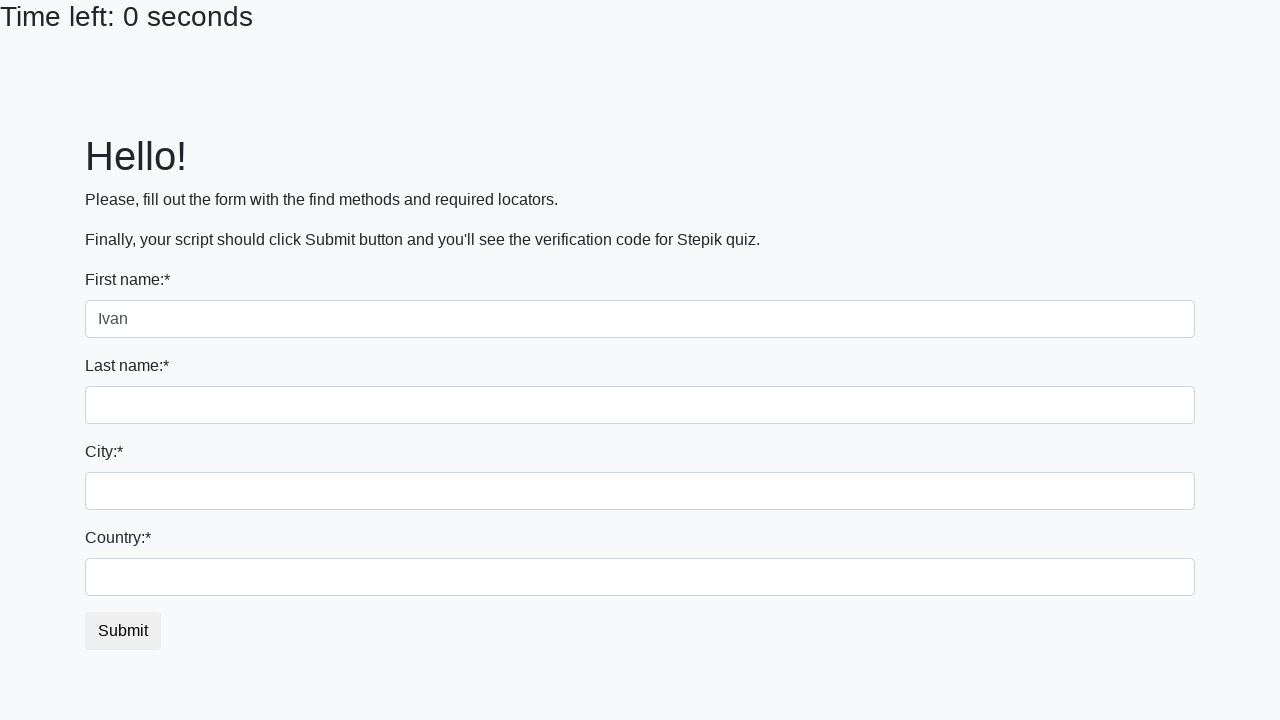

Filled last name field with 'Petrov' on input[name='last_name']
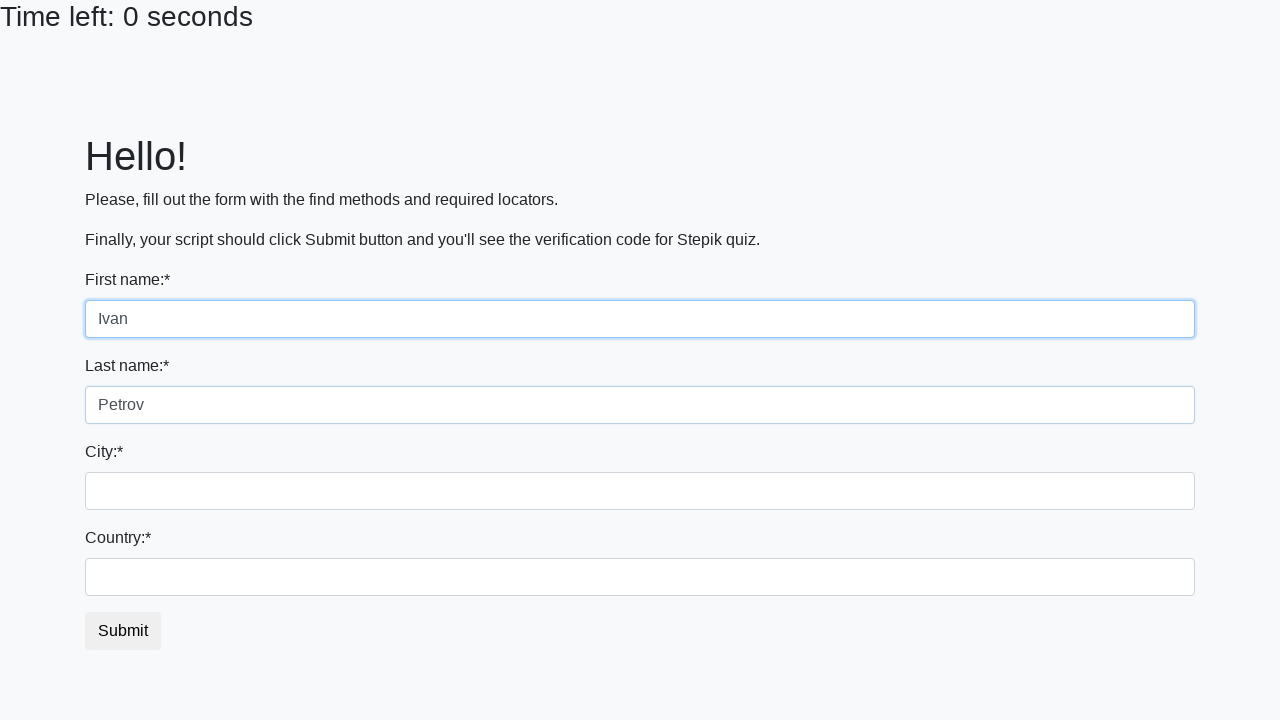

Filled city field with 'Smolensk' on .form-control.city
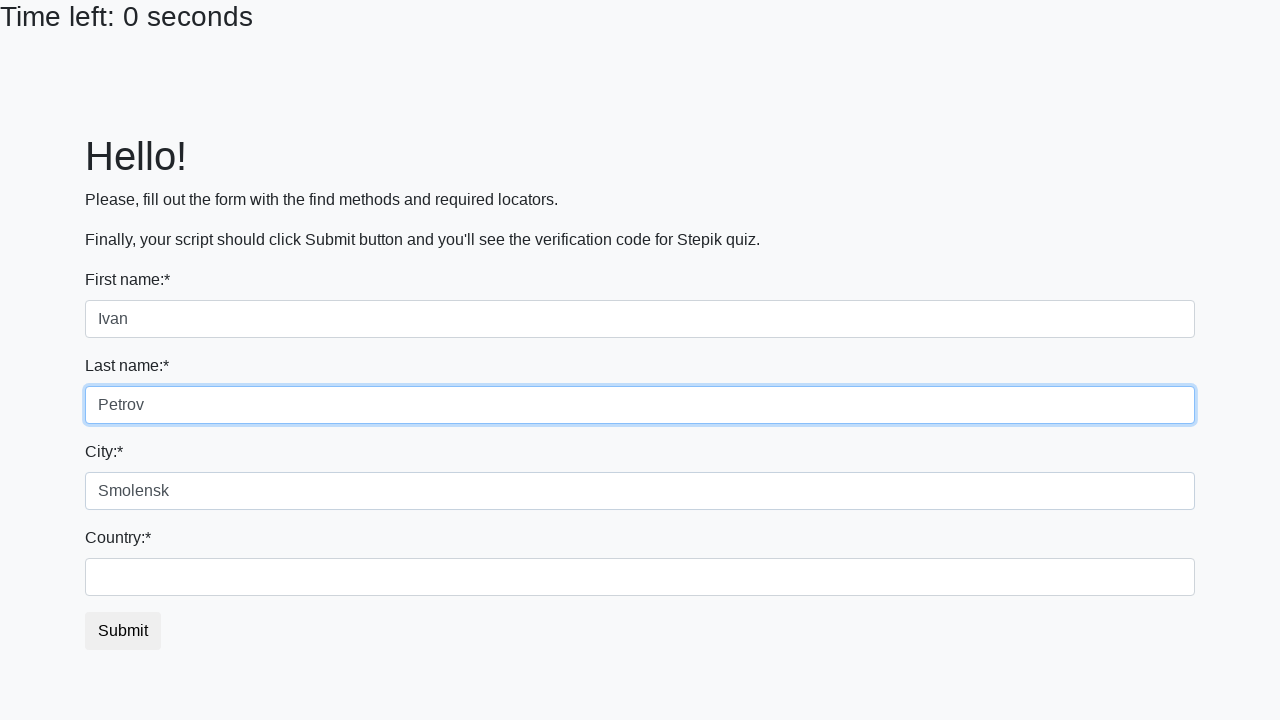

Filled country field with 'Russia' on #country
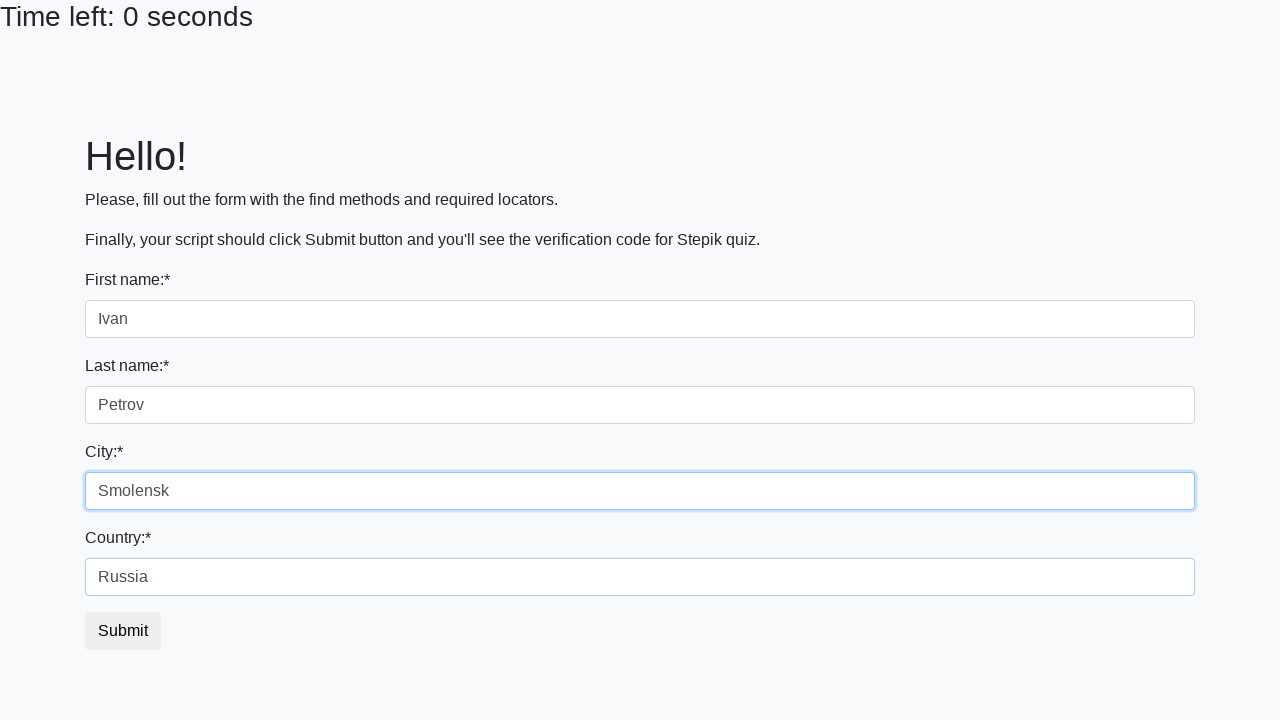

Clicked submit button to submit the form at (123, 631) on #submit_button
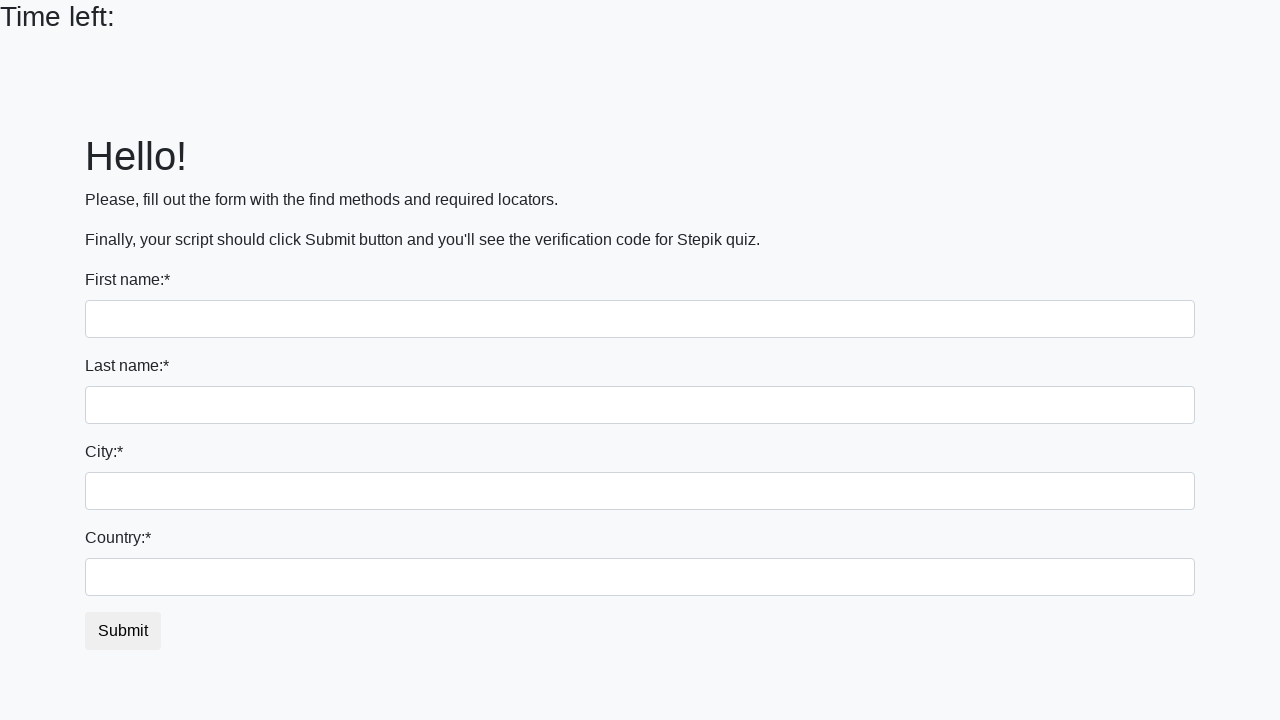

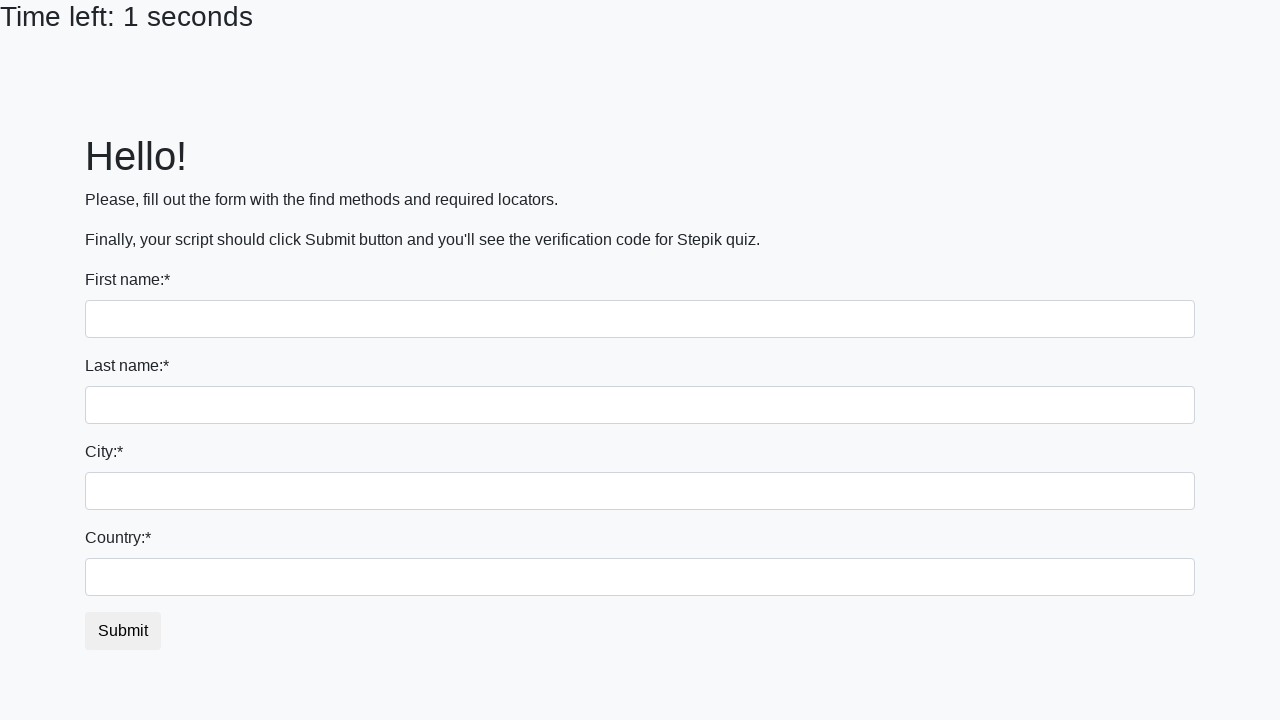